Tests progress bar functionality by starting it, waiting until it reaches 75%, then stopping it and verifying the result

Starting URL: http://uitestingplayground.com/progressbar

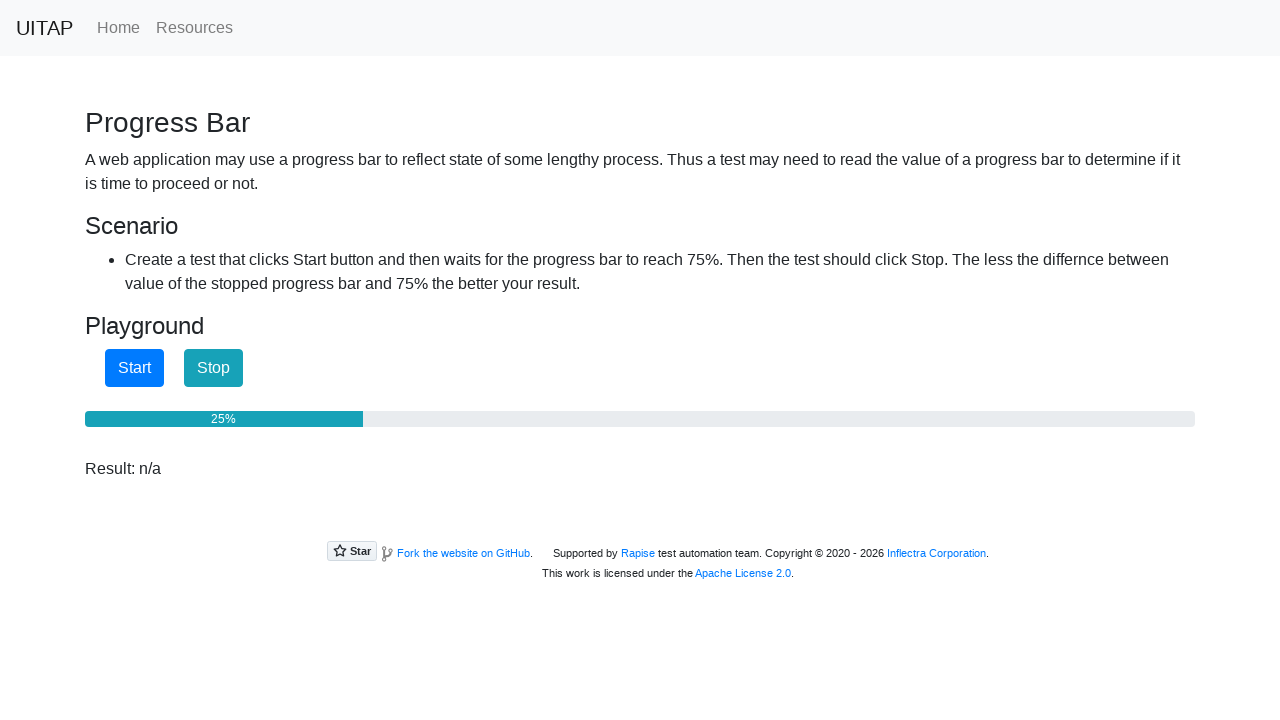

Clicked start button to begin progress bar at (134, 368) on #startButton
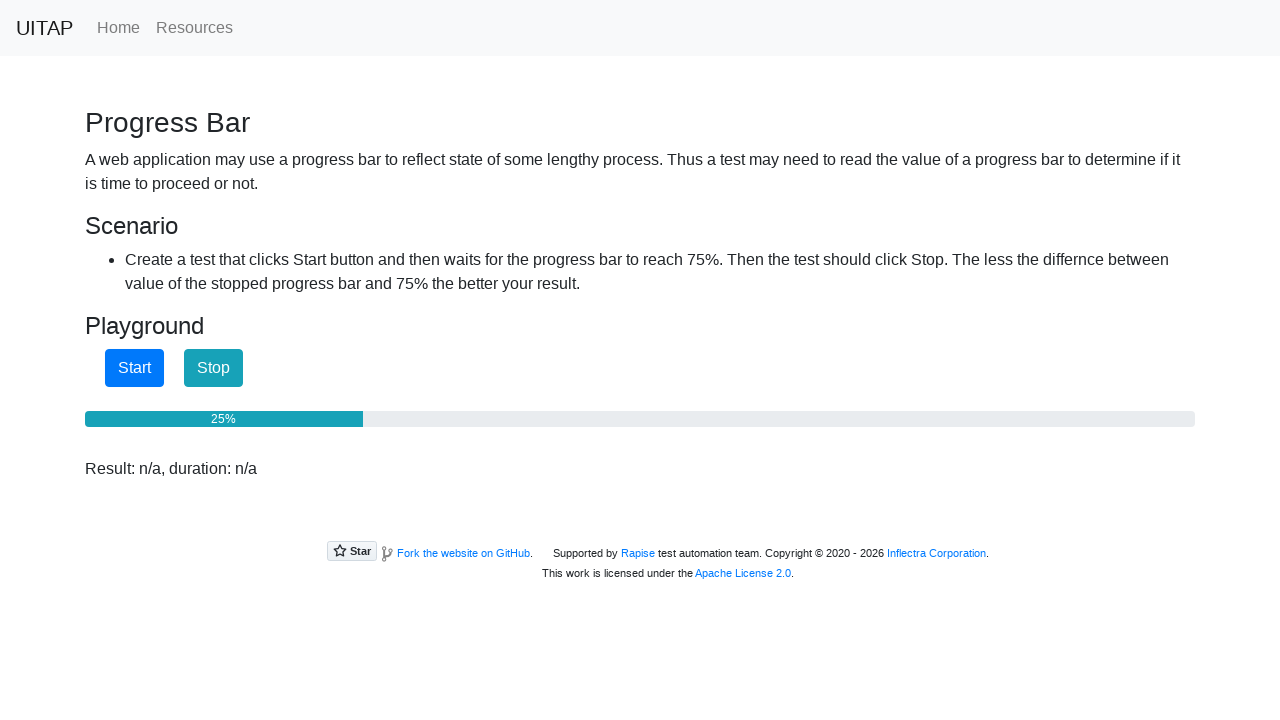

Progress bar reached 75%
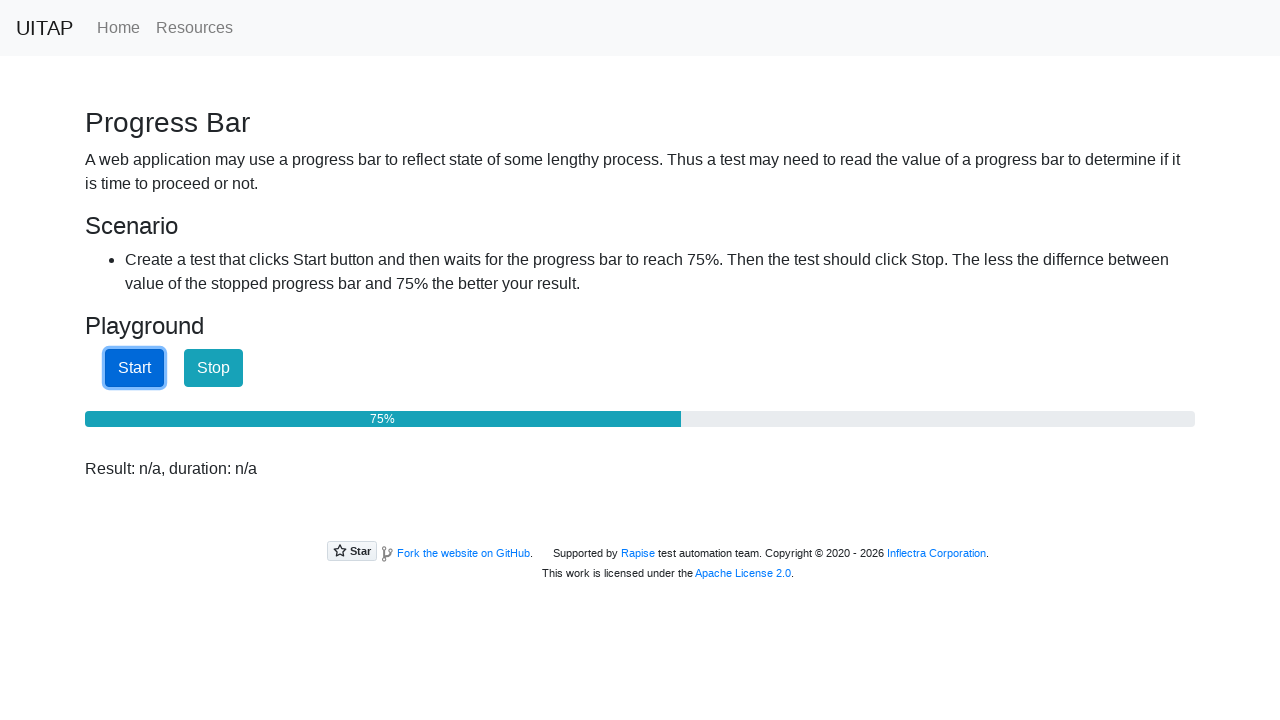

Clicked stop button to halt progress bar at 75% at (214, 368) on #stopButton
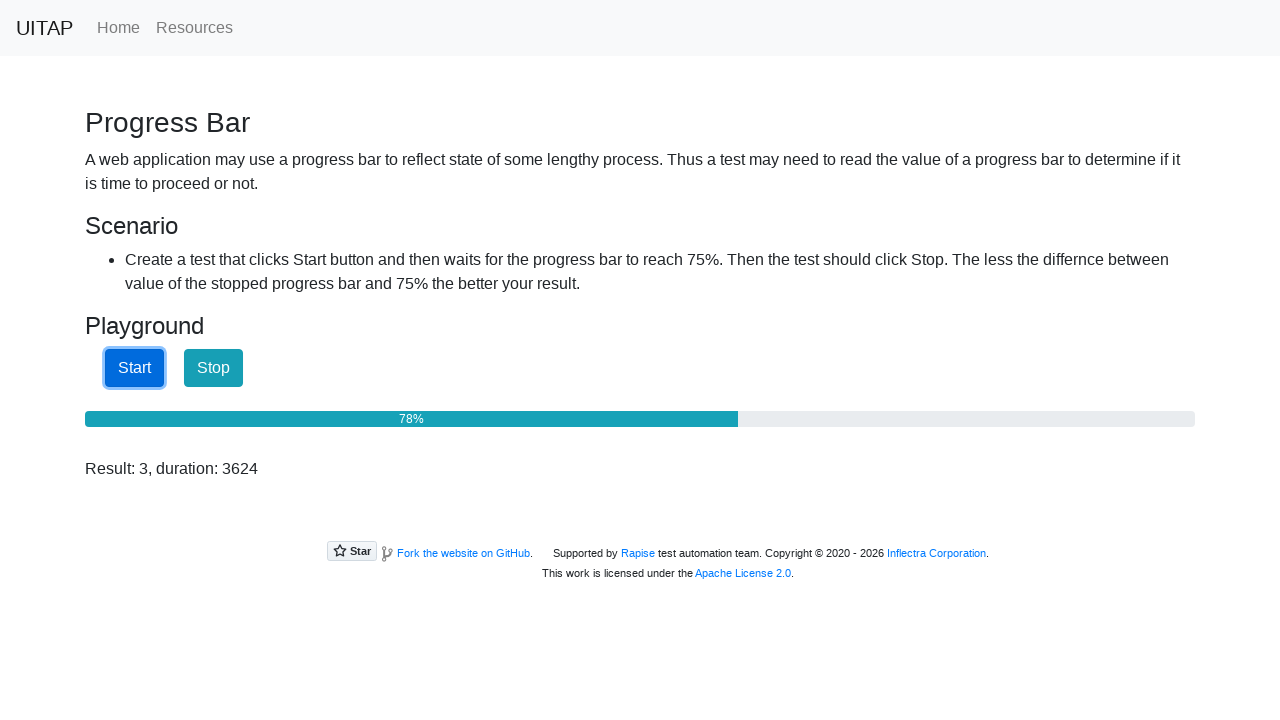

Retrieved result text: Result: 3, duration: 3624
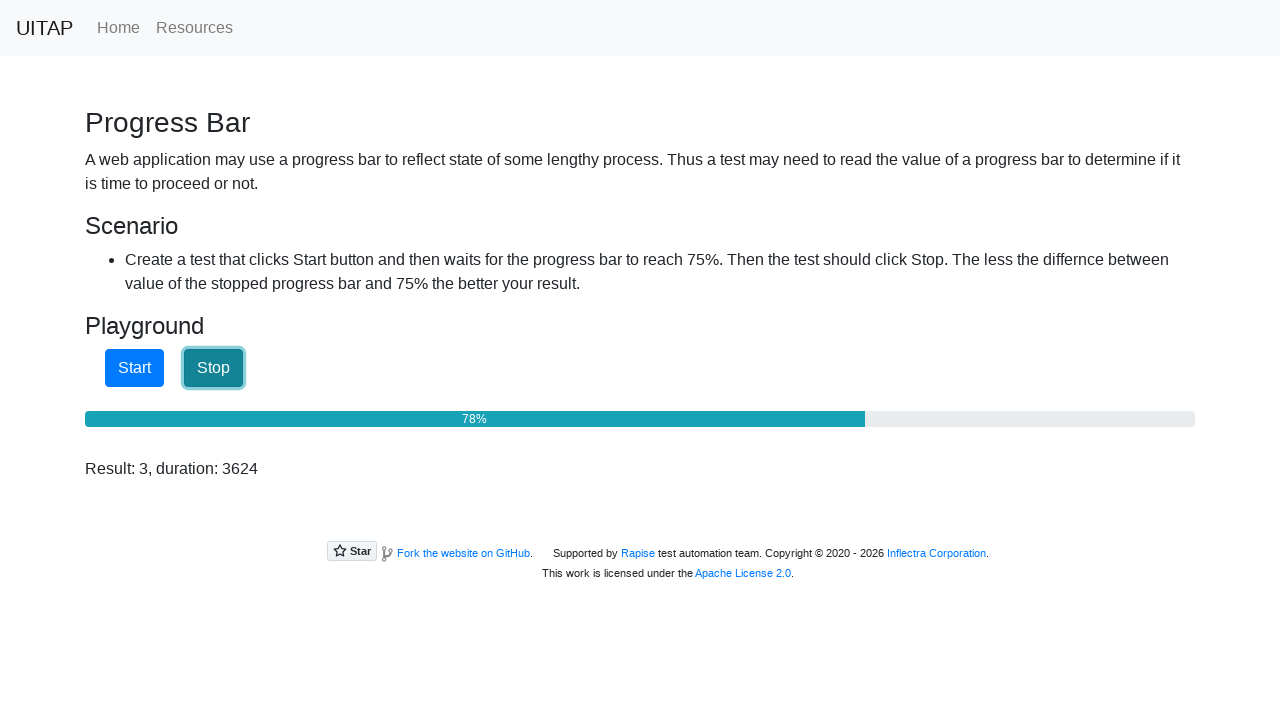

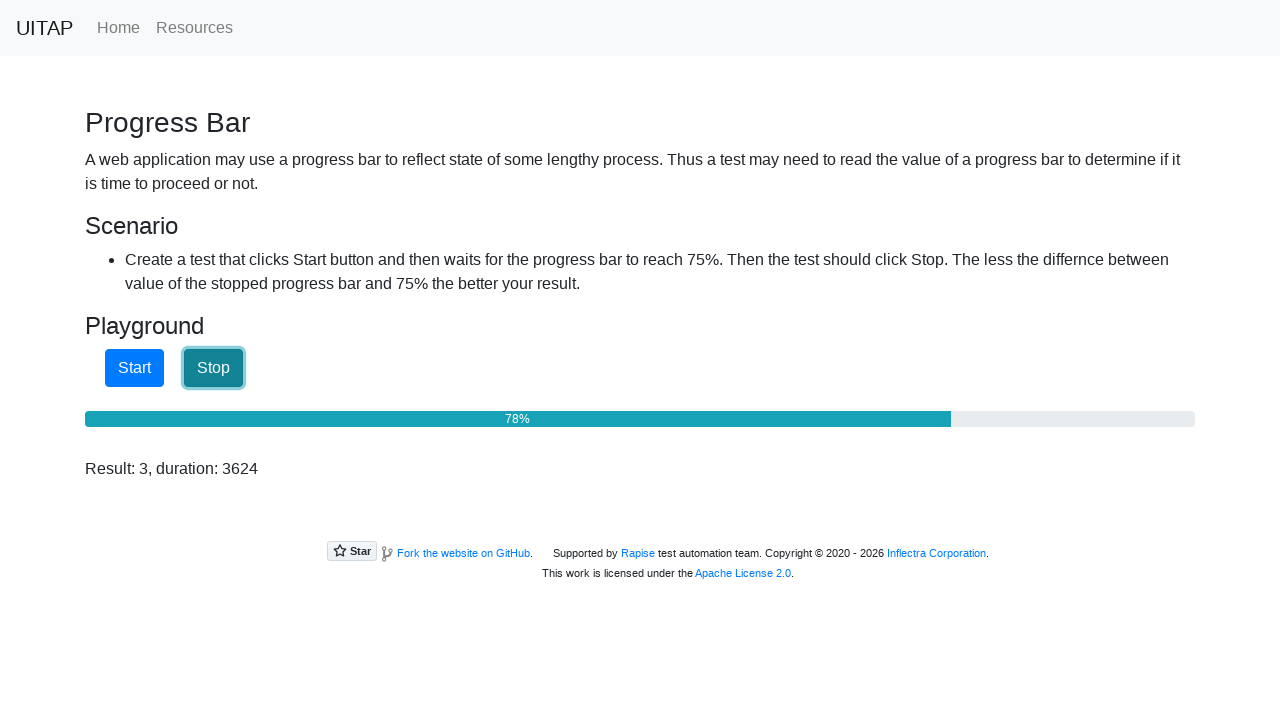